Tests a student registration form by filling the first name field, clicking the sports checkbox, and verifying the form heading text

Starting URL: https://demoqa.com/automation-practice-form

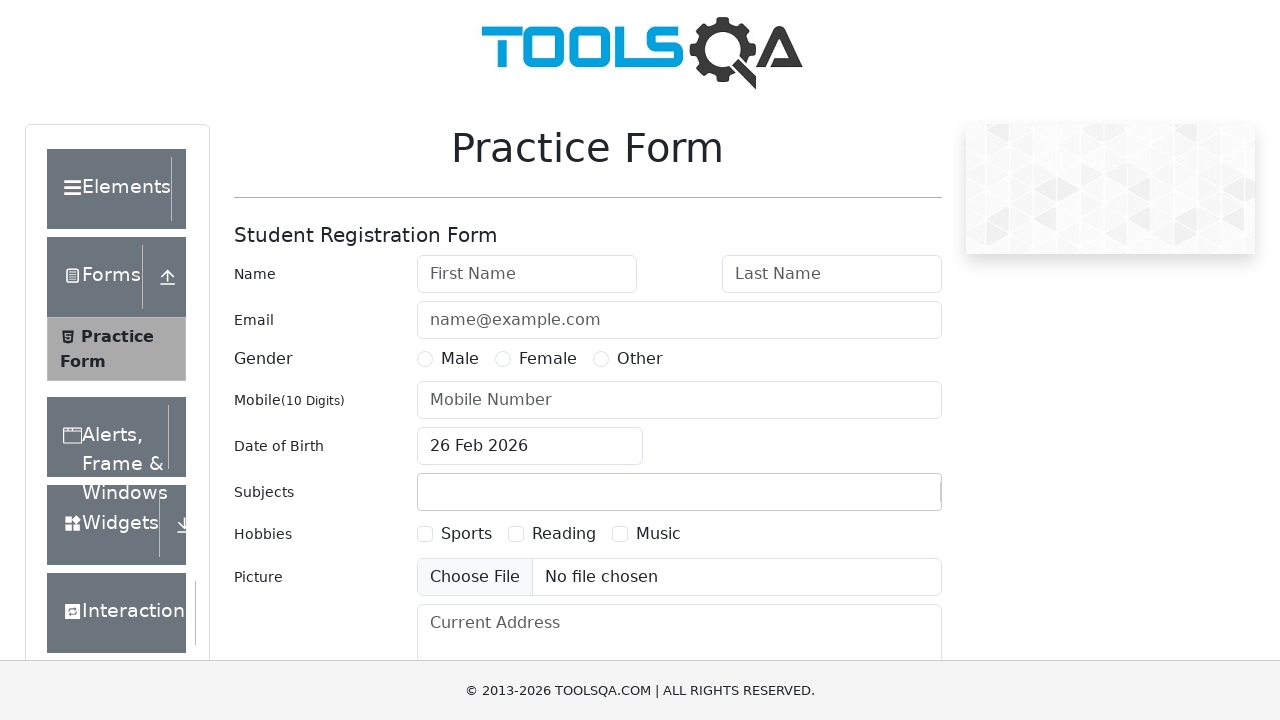

Filled first name field with 'Ayşegül' on xpath=(//h5[contains(.,'Student')]/following-sibling::form/descendant::input)[1]
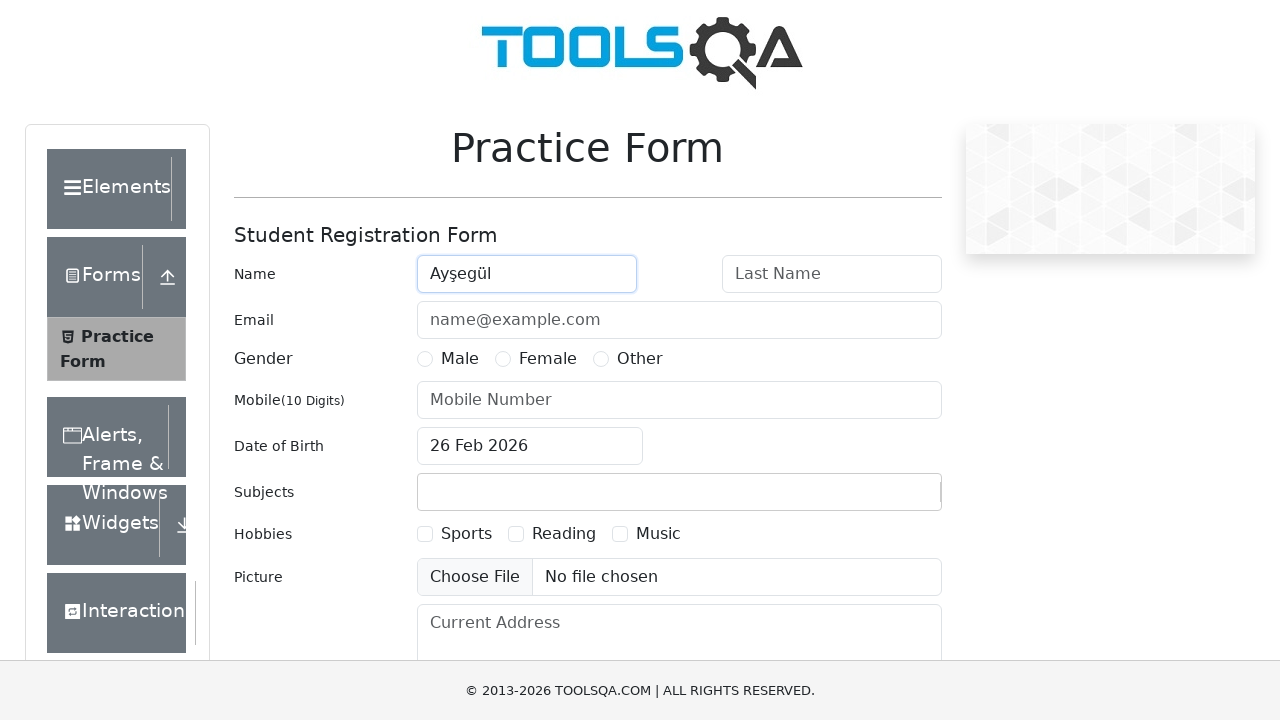

Clicked sports checkbox at (454, 534) on xpath=//h5[contains(.,'Student')]/..//input[@*='checkbox' and @*='1']/..
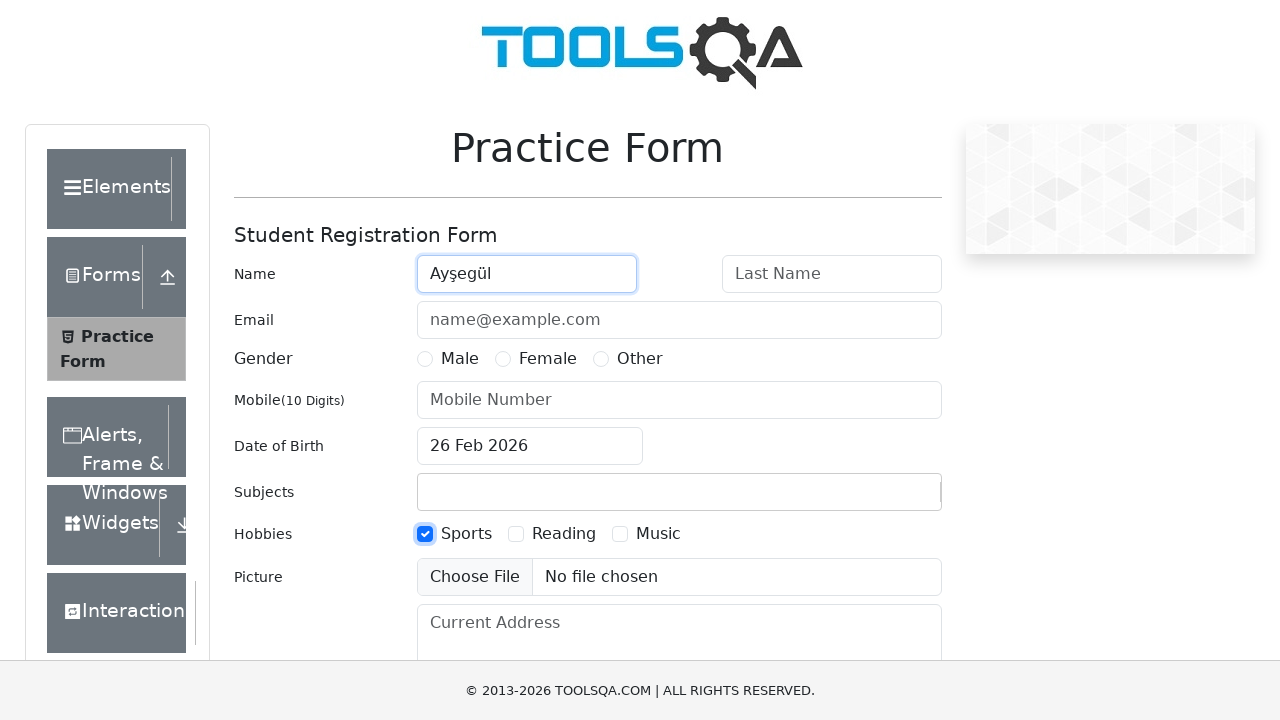

Retrieved form heading text: Student Registration Form
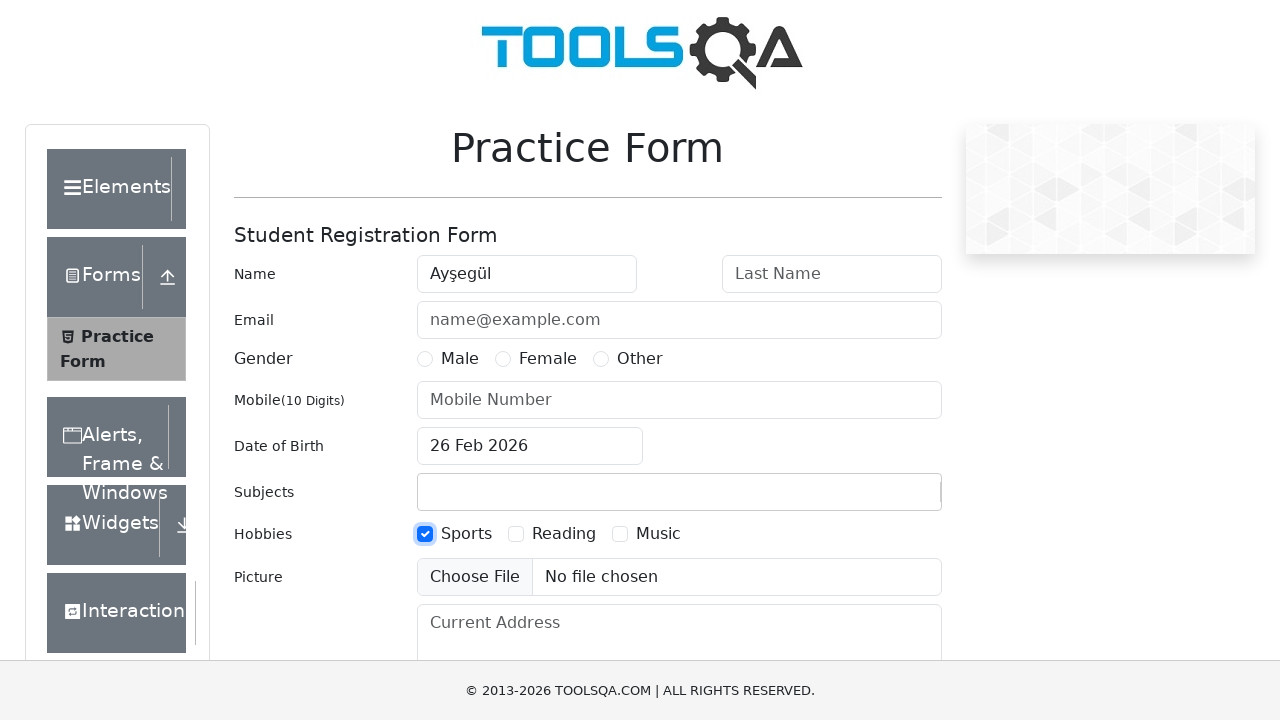

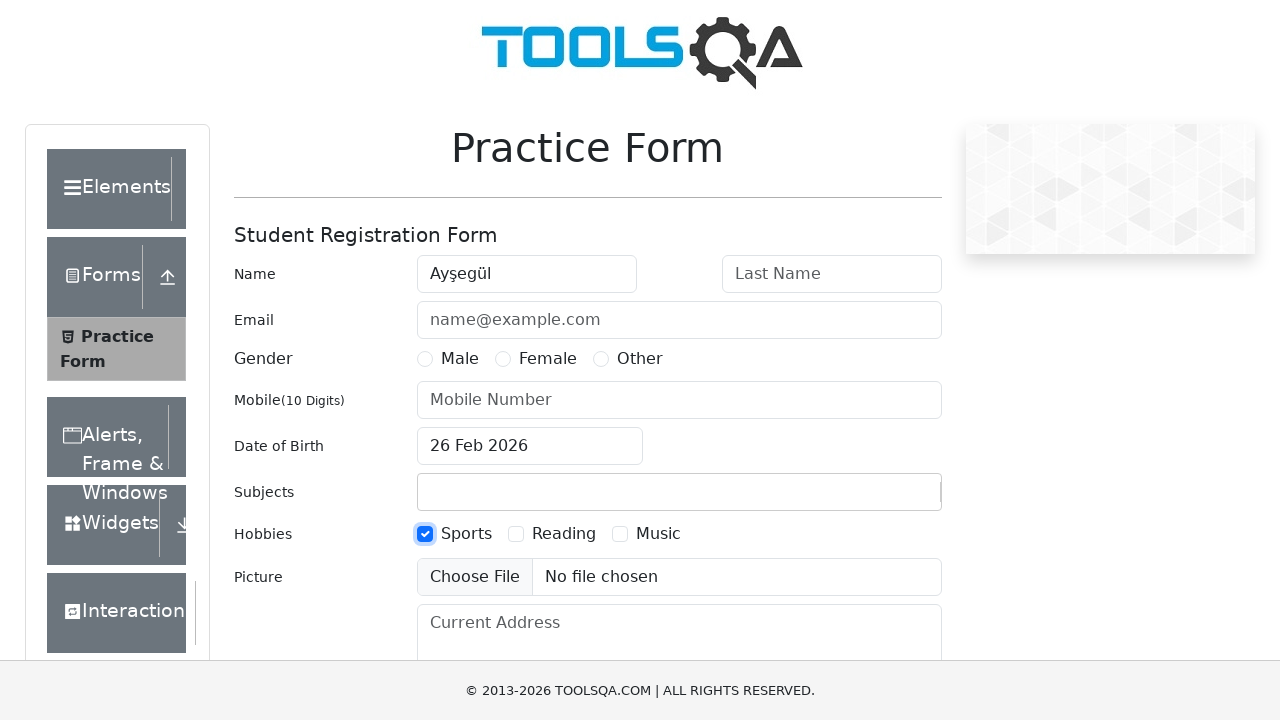